Tests file upload functionality by selecting a file and verifying the uploaded filename is displayed

Starting URL: https://demoqa.com/upload-download

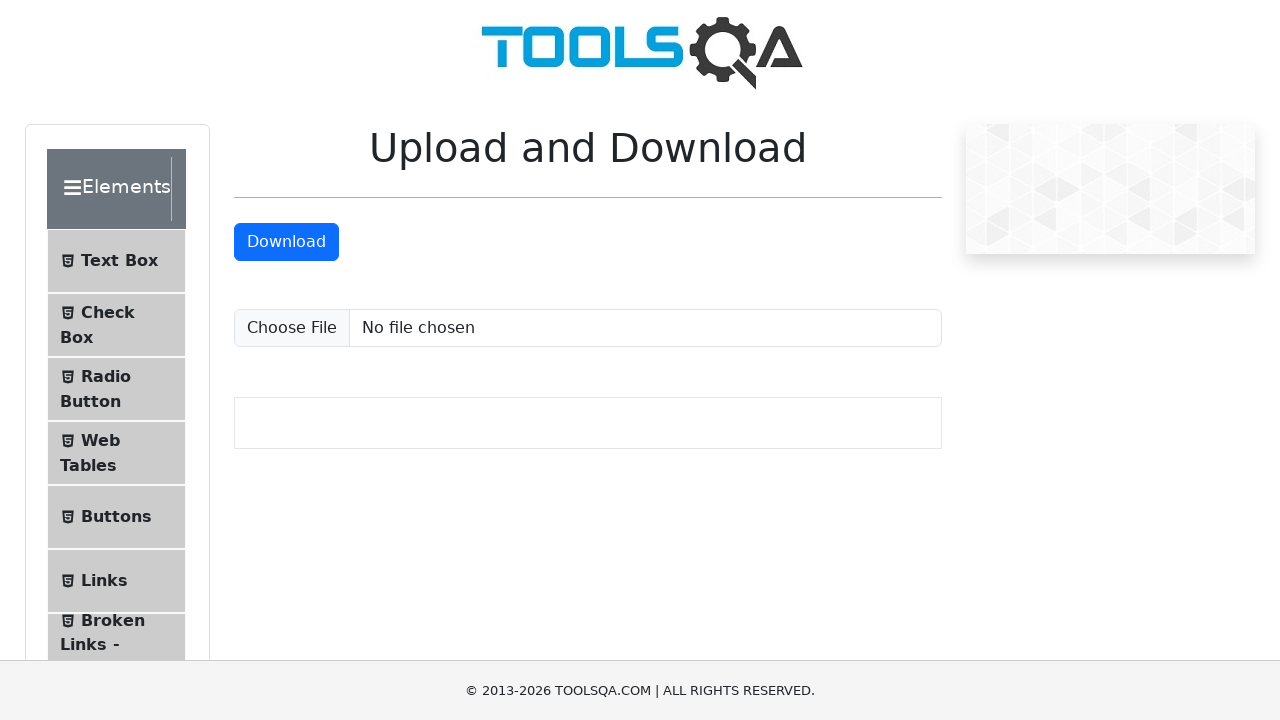

Created temporary PDF test file
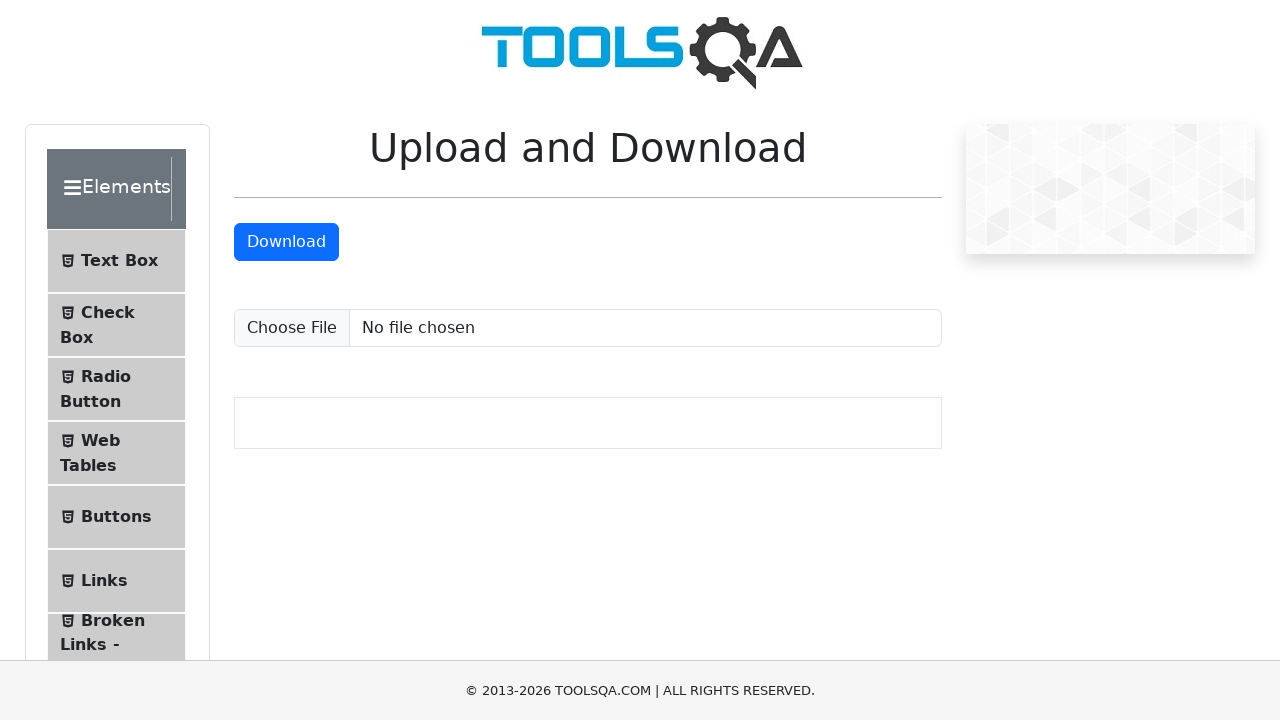

Selected and uploaded the PDF file
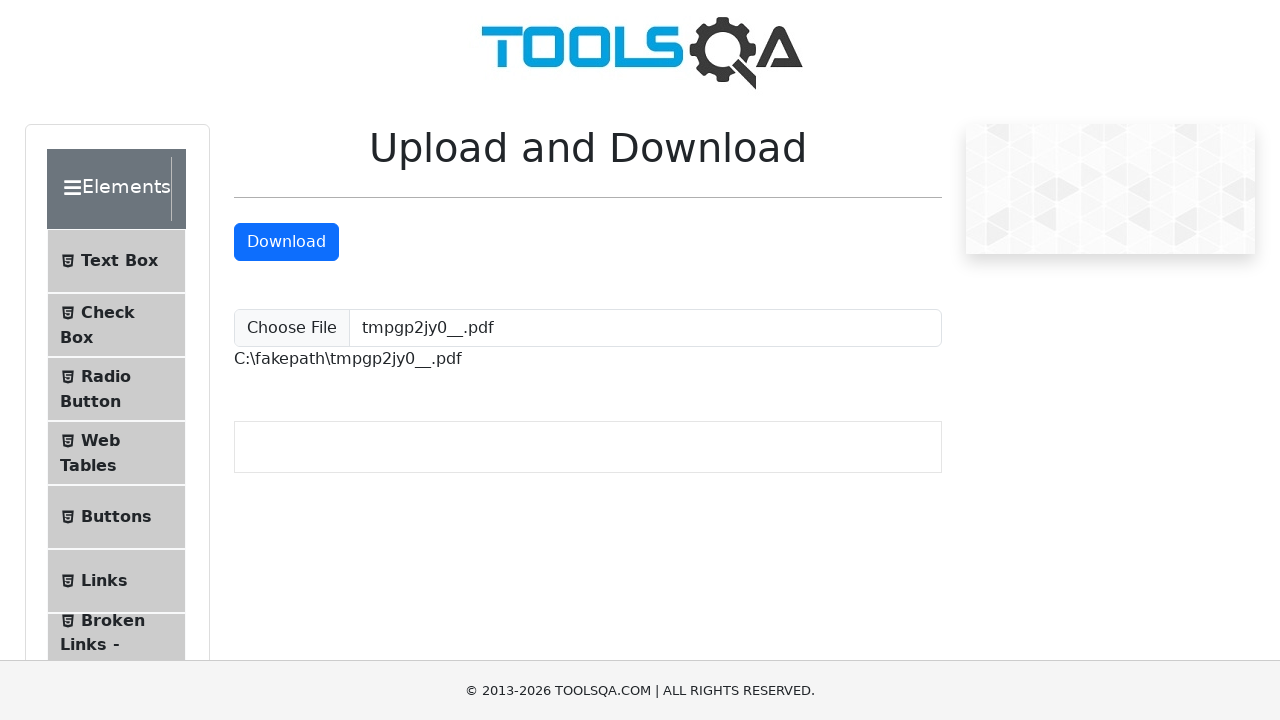

Retrieved uploaded file path text
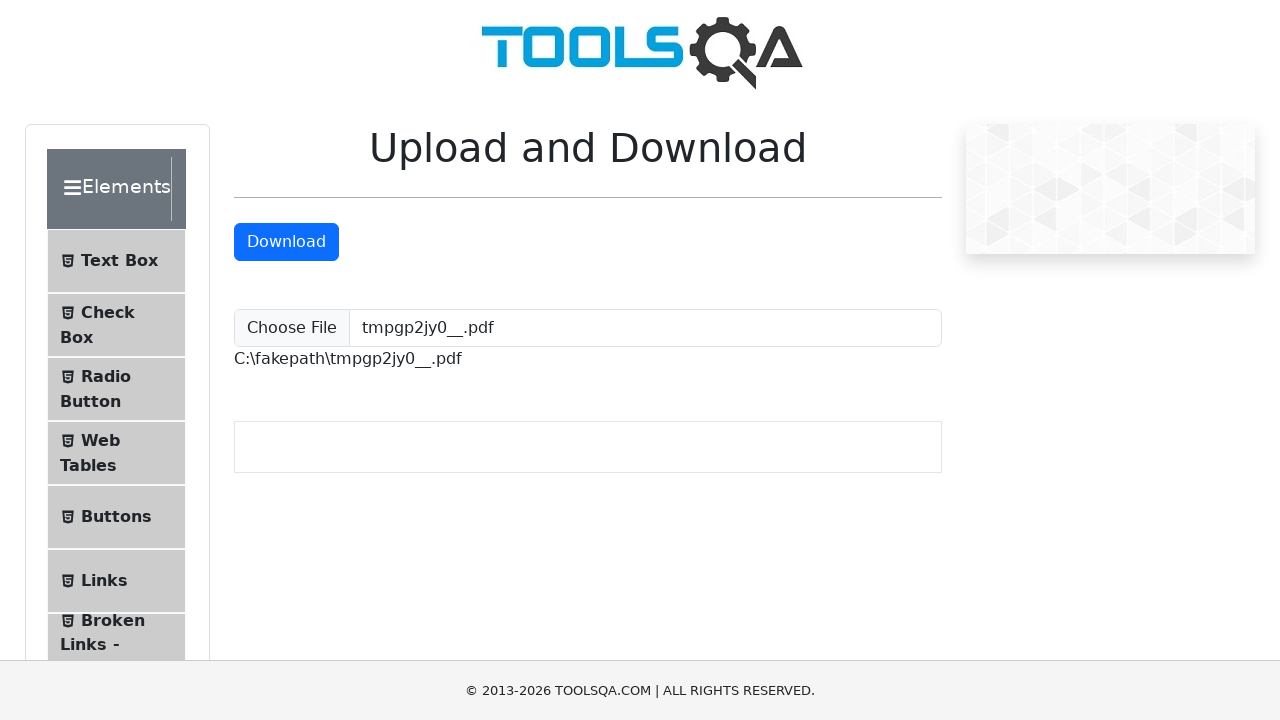

Verified that uploaded filename contains '.pdf' extension
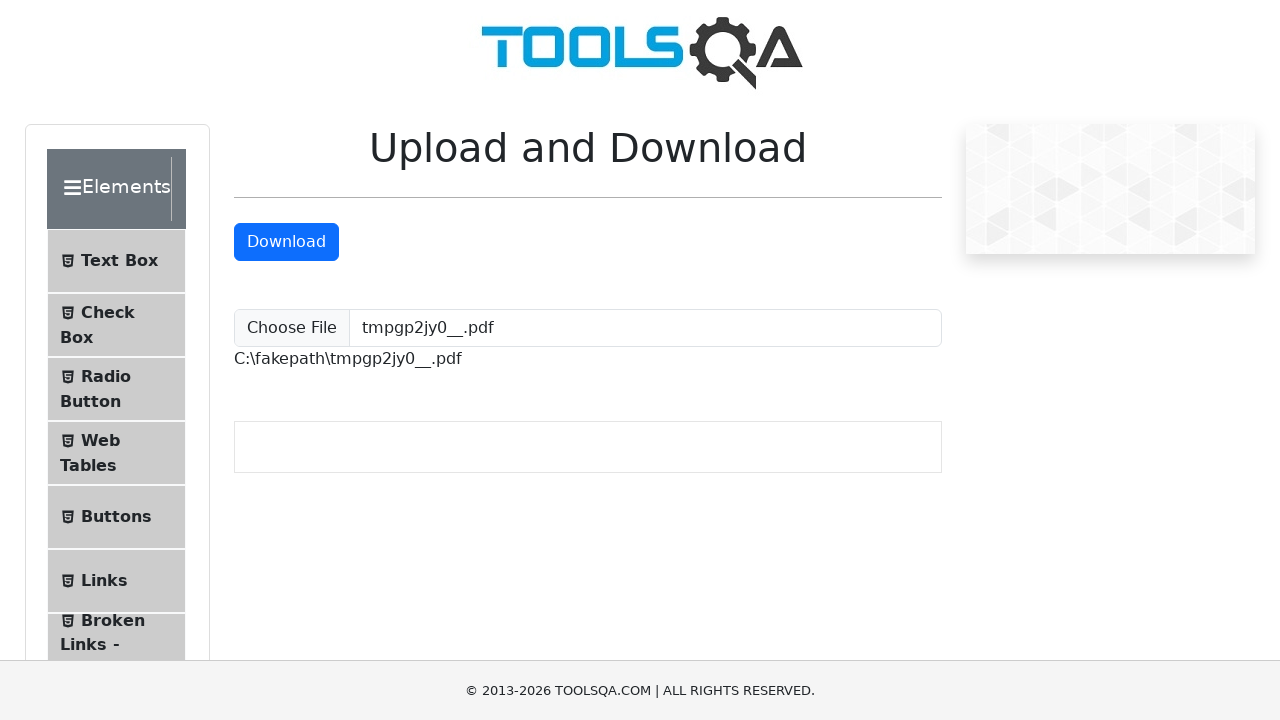

Cleaned up temporary test file
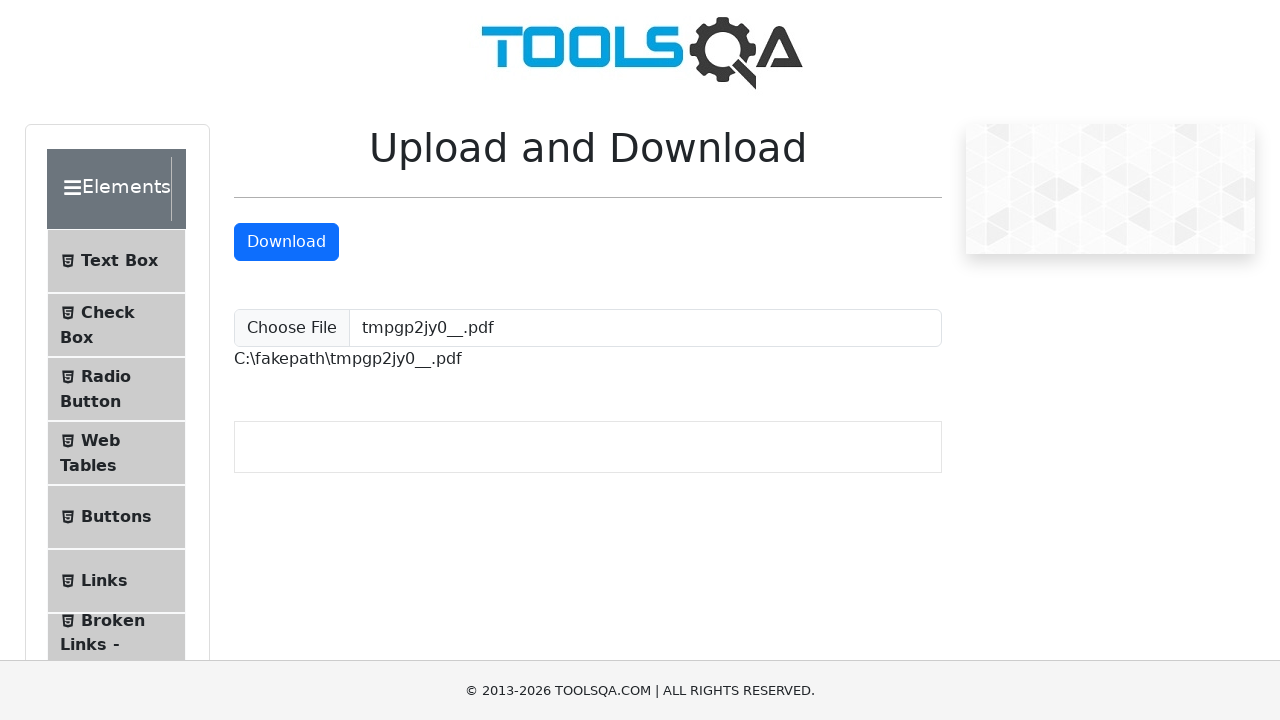

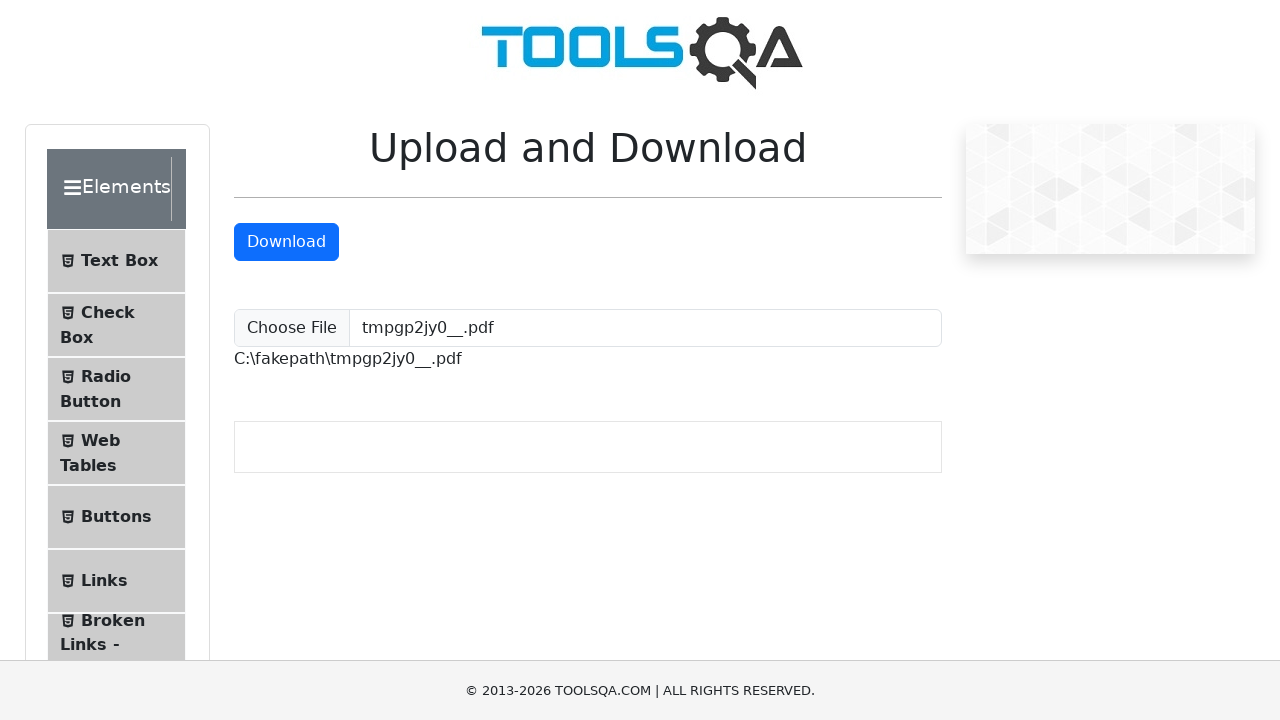